Tests YouTube ad blocking functionality by navigating to a video and checking for ad elements

Starting URL: https://www.youtube.com/watch?v=dQw4w9WgXcQ

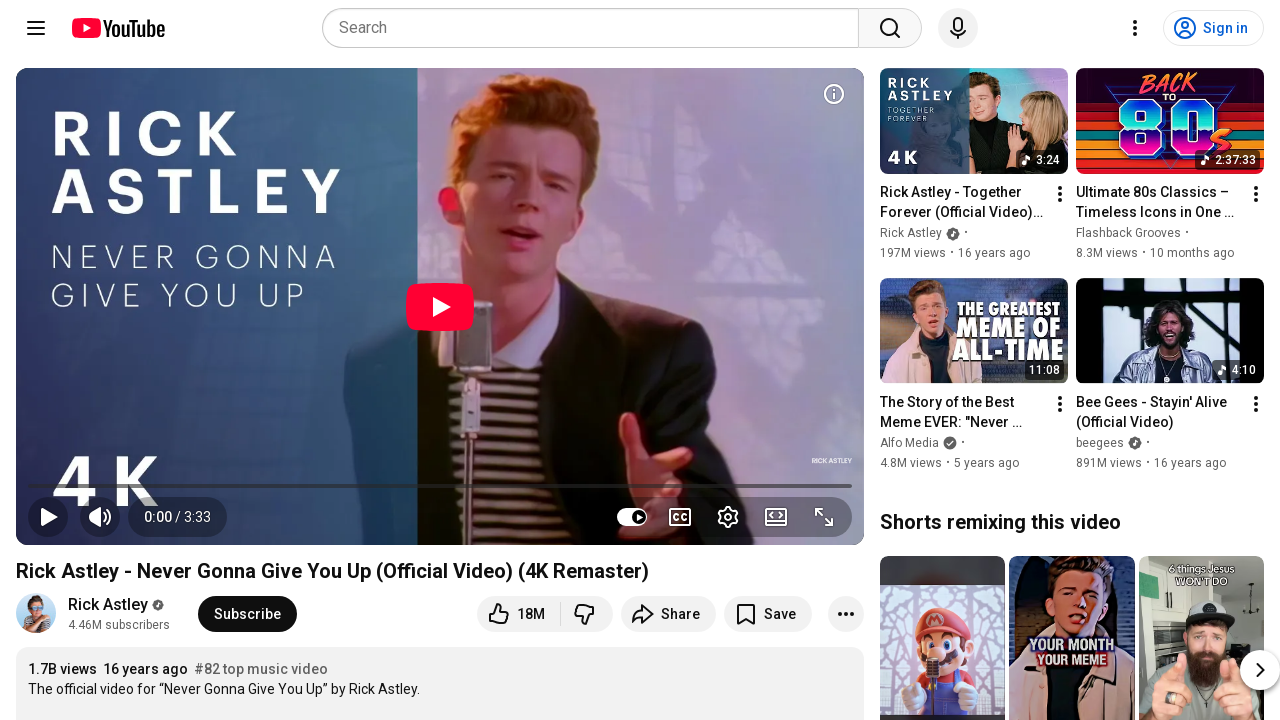

Navigated to YouTube video URL
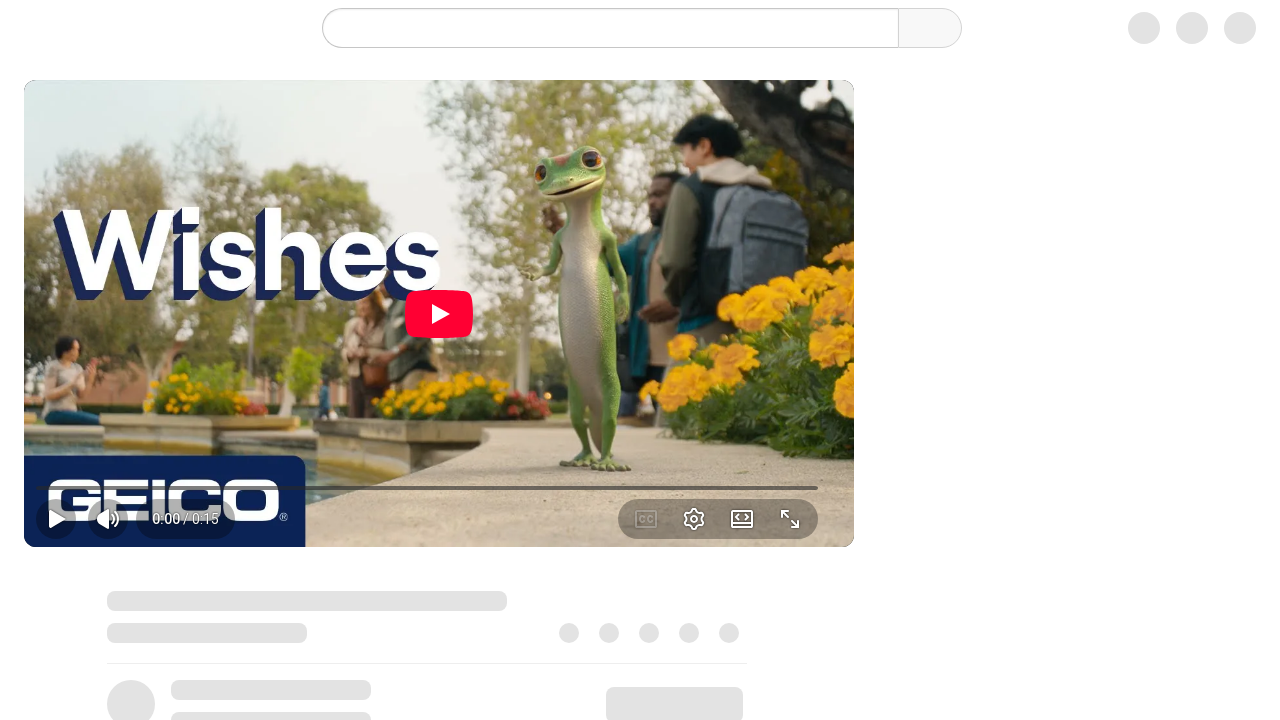

Video player loaded successfully
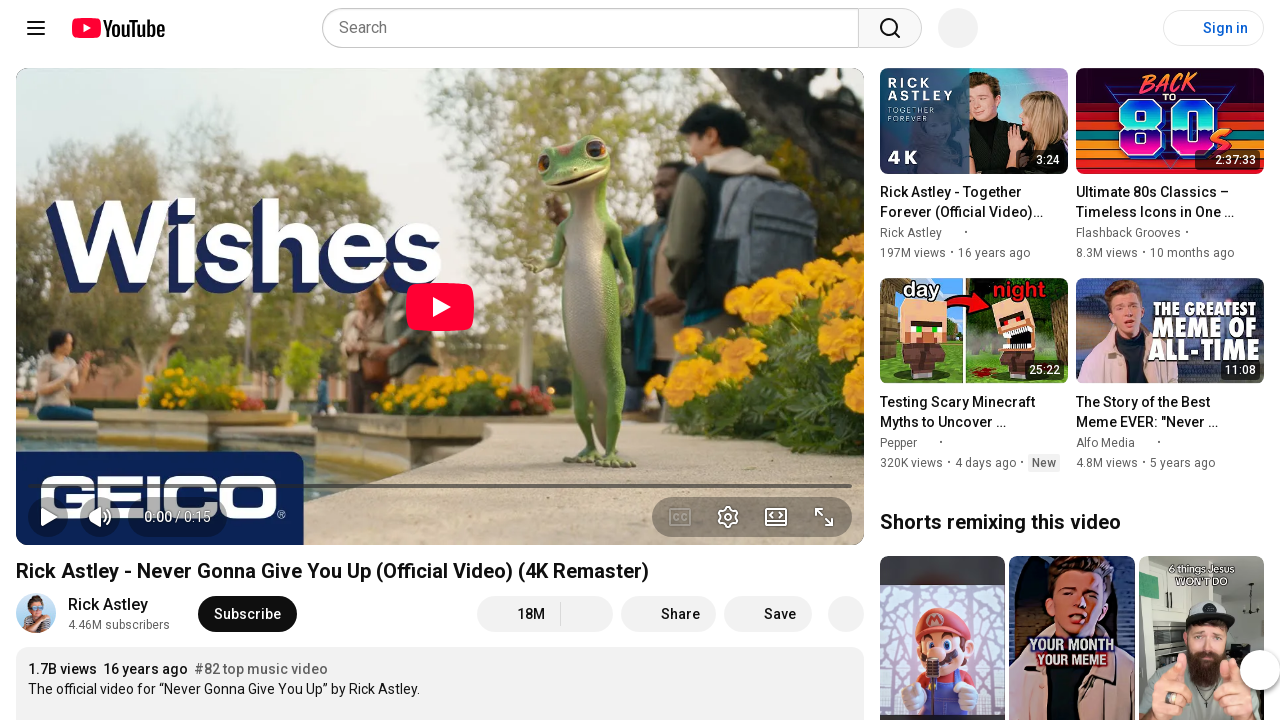

Ad element .ytp-ad-skip-button not found on page
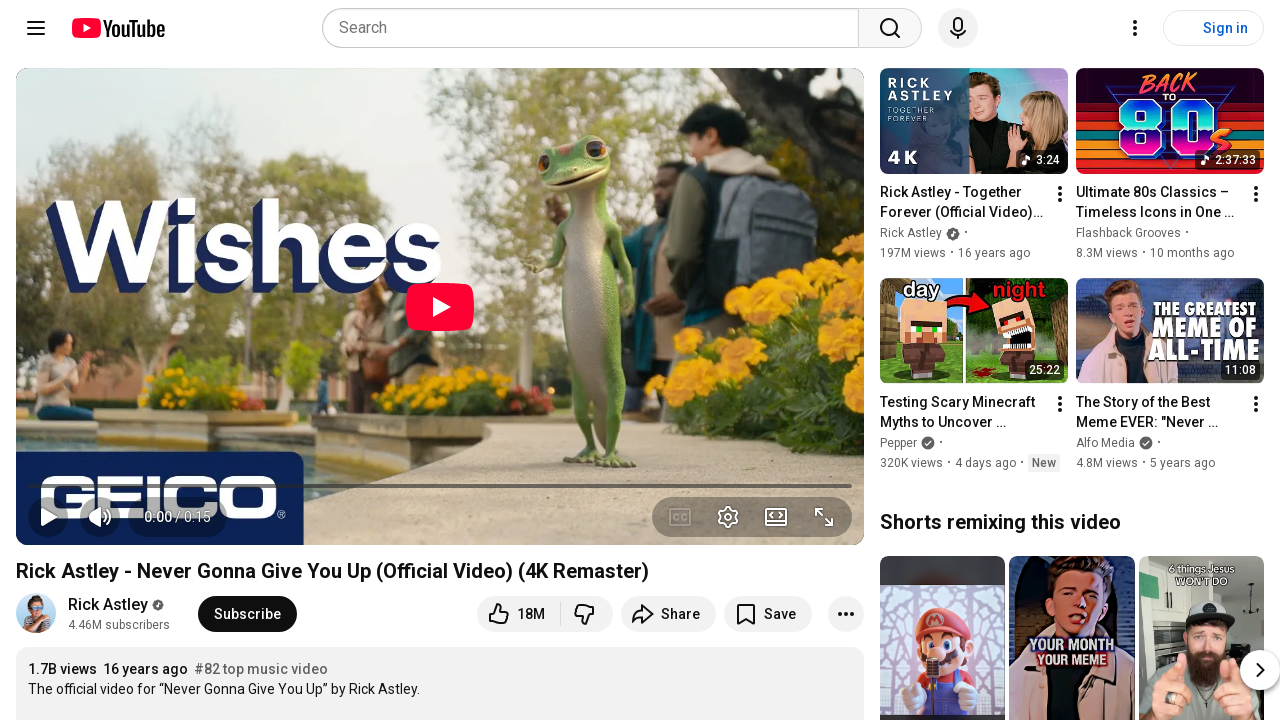

Ad element .ytp-ad-badge not found on page
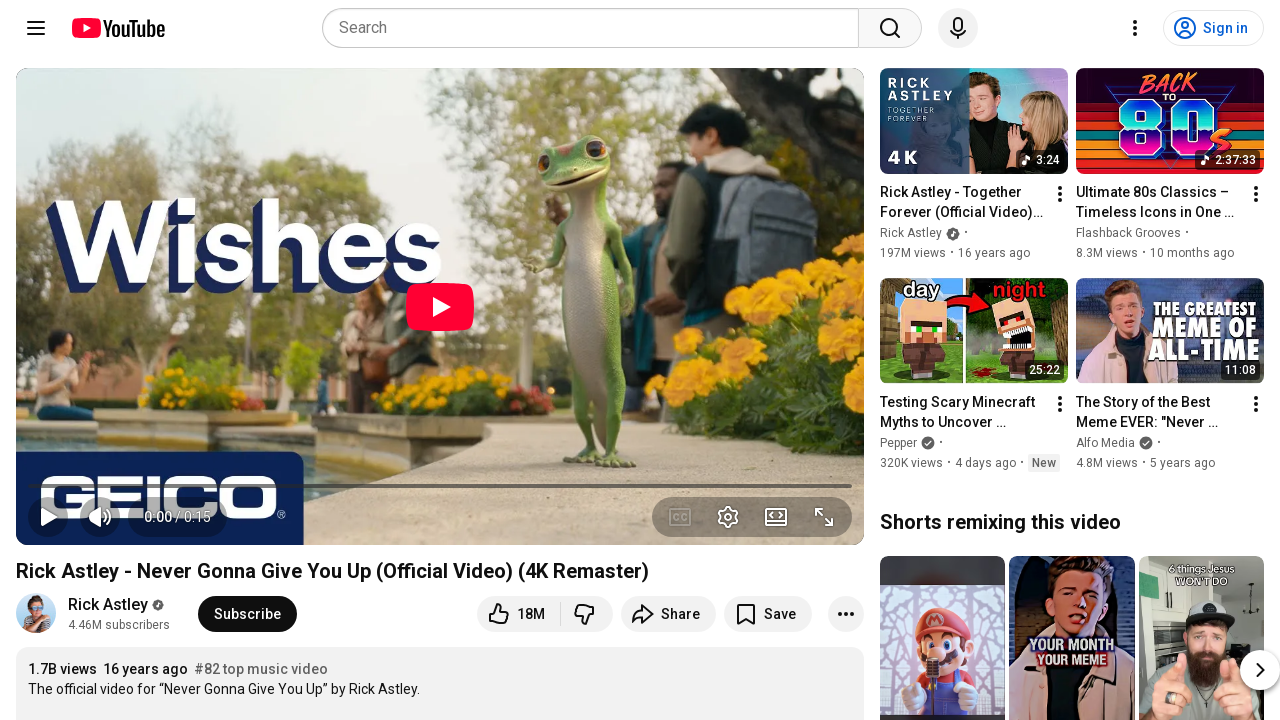

Ad element .ytp-ad-duration-remaining not found on page
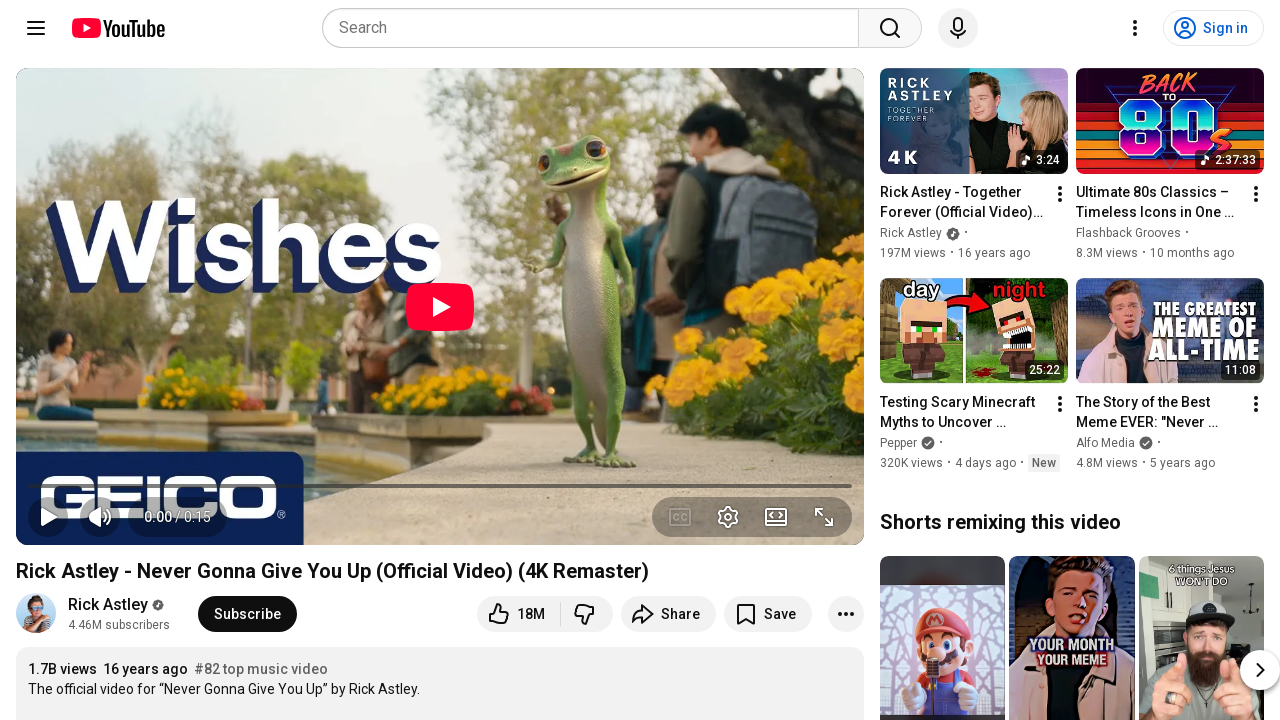

Ad element .ytp-ad-text not found on page
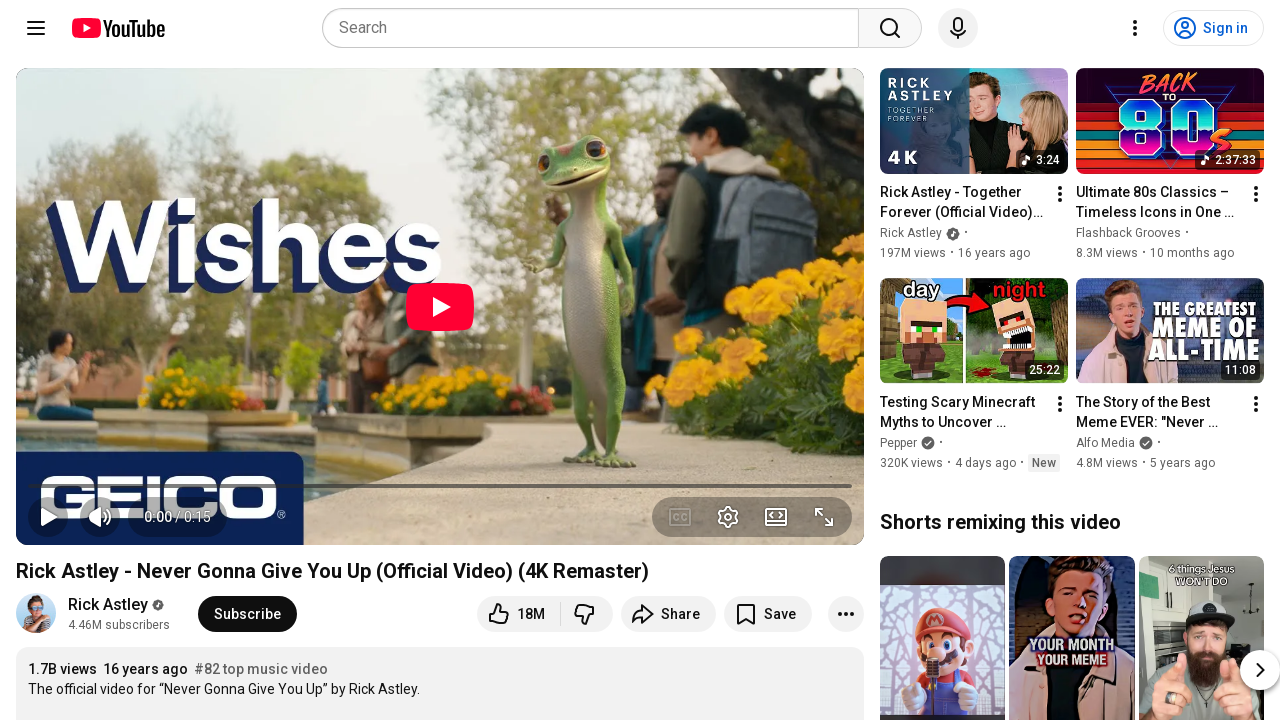

Ad element .ytp-ad-overlay-container not found on page
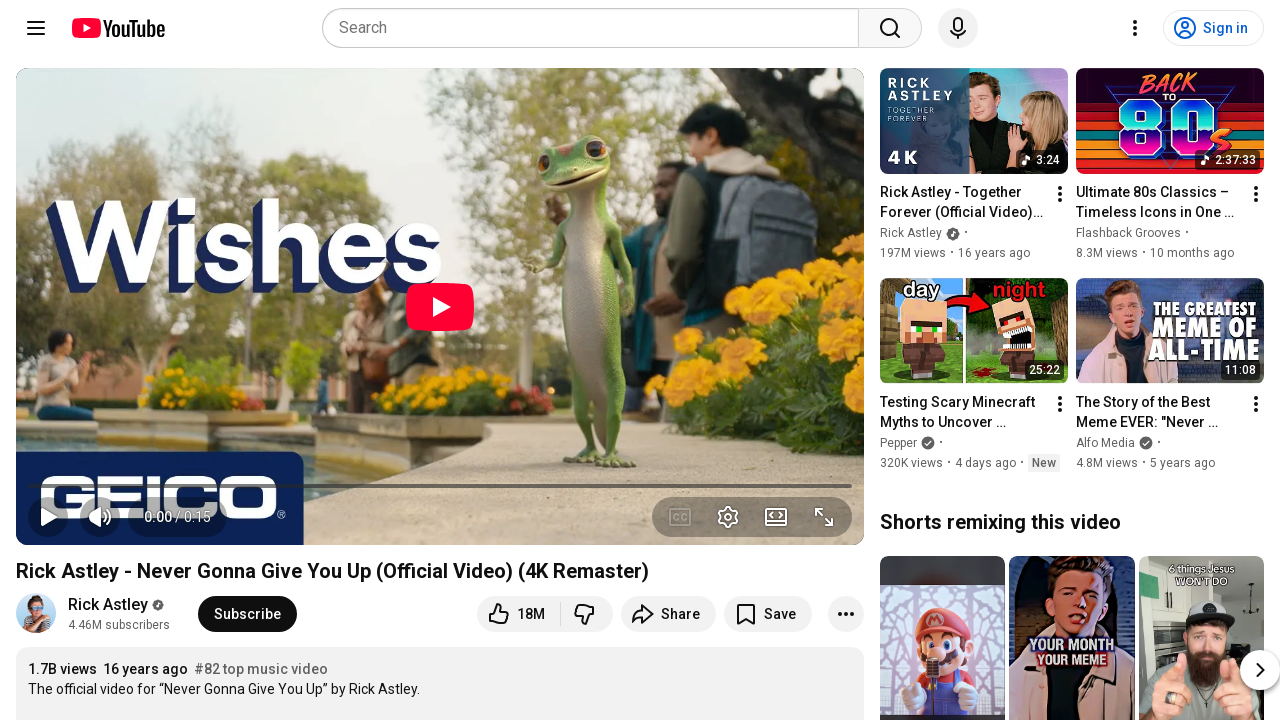

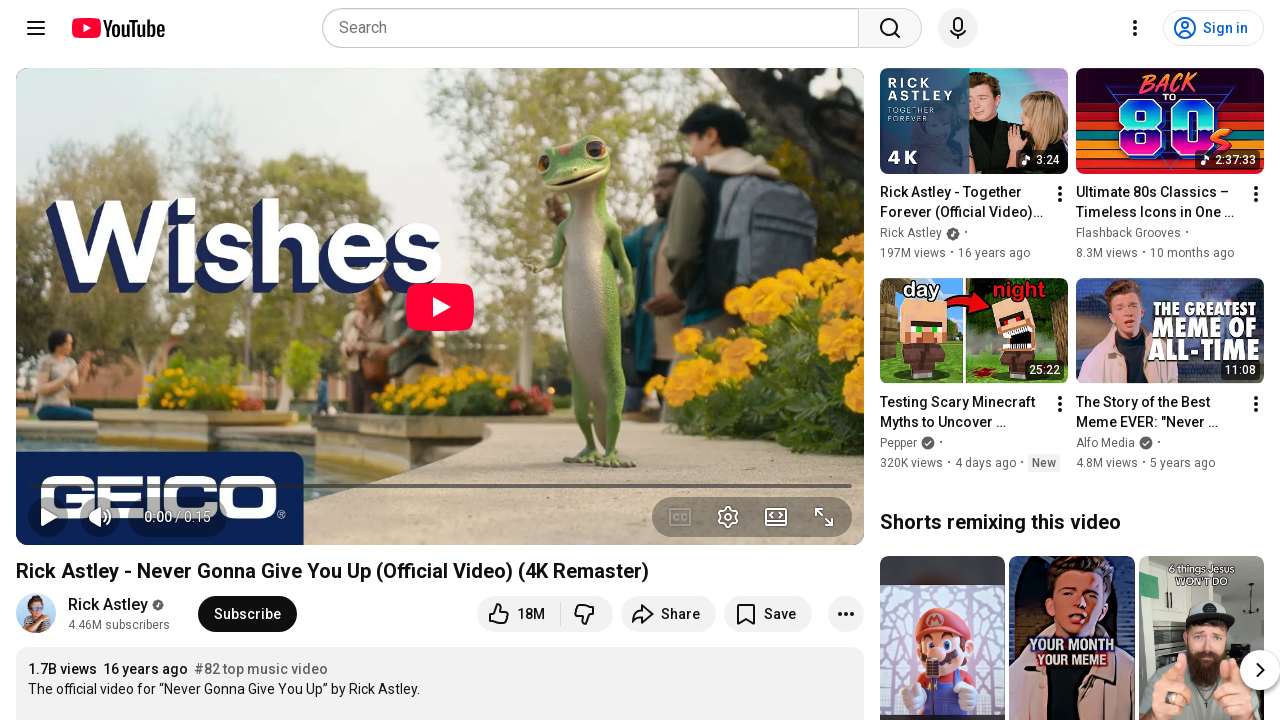